Tests jQuery UI draggable functionality by dragging an element to a new position within an iframe

Starting URL: https://jqueryui.com/draggable/

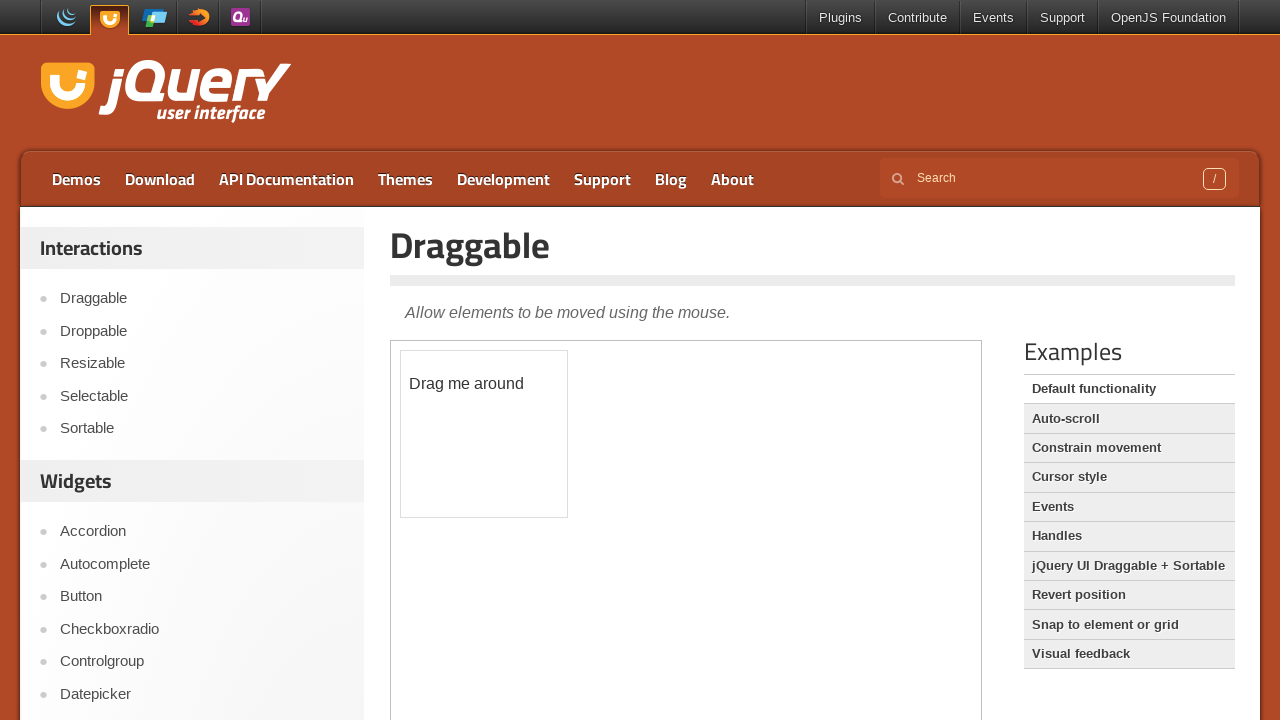

Located the demo iframe containing jQuery UI draggable element
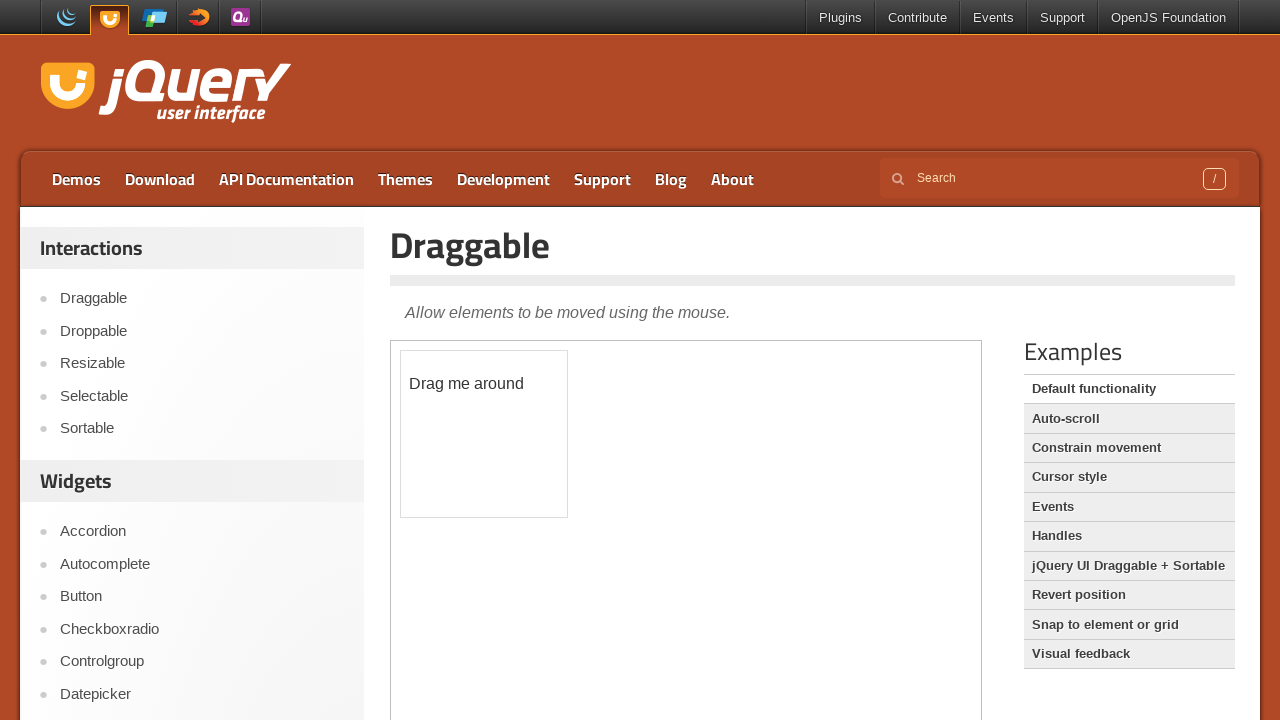

Located the draggable element with ID 'draggable'
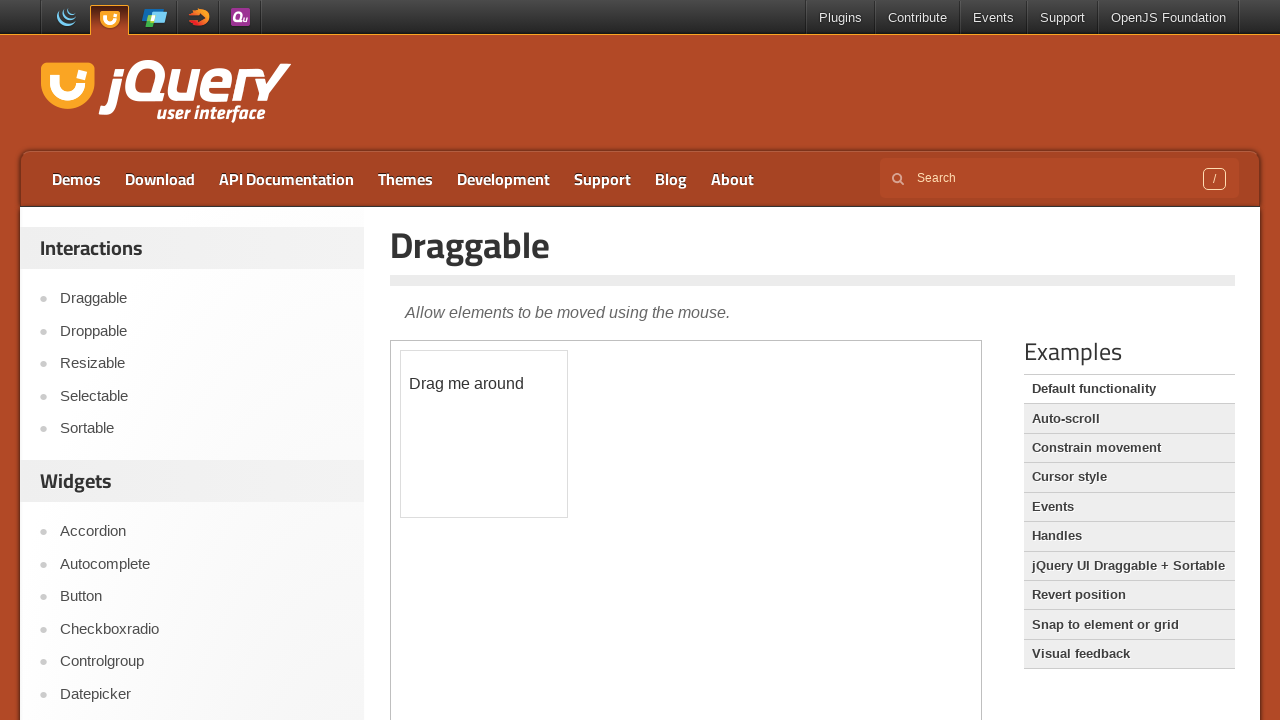

Dragged the element to new position (x: 140, y: 70) at (541, 421)
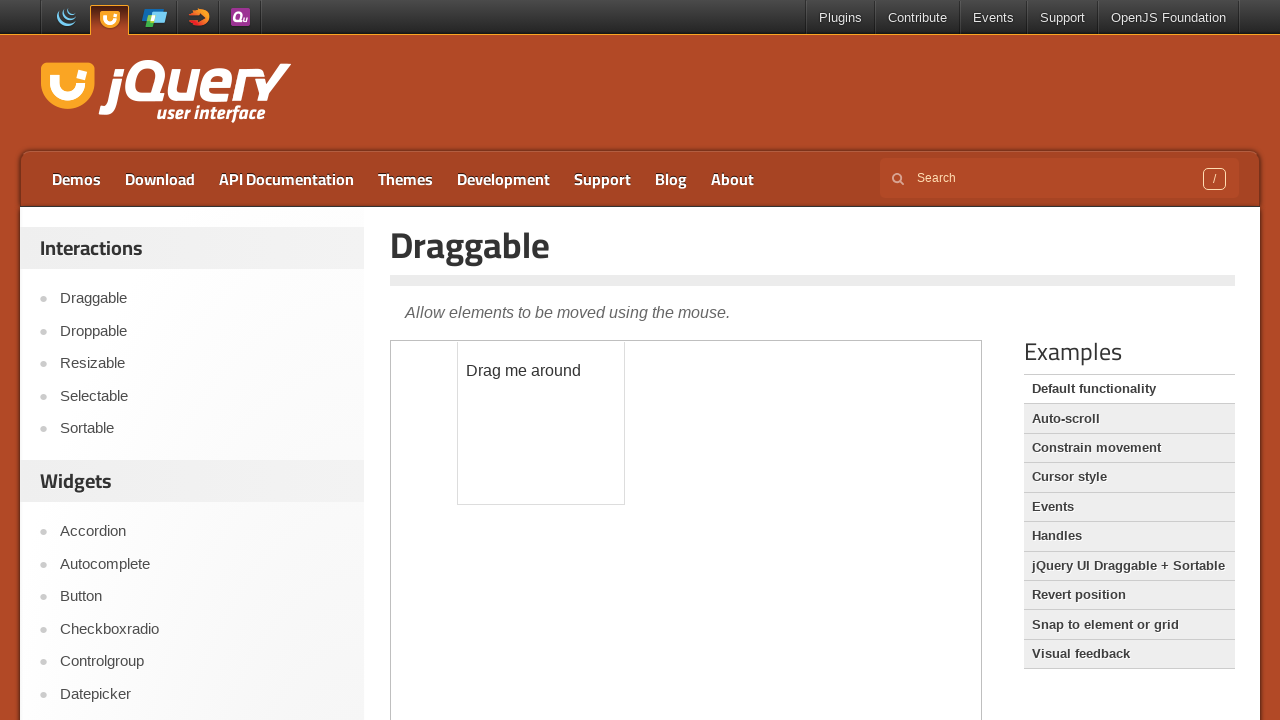

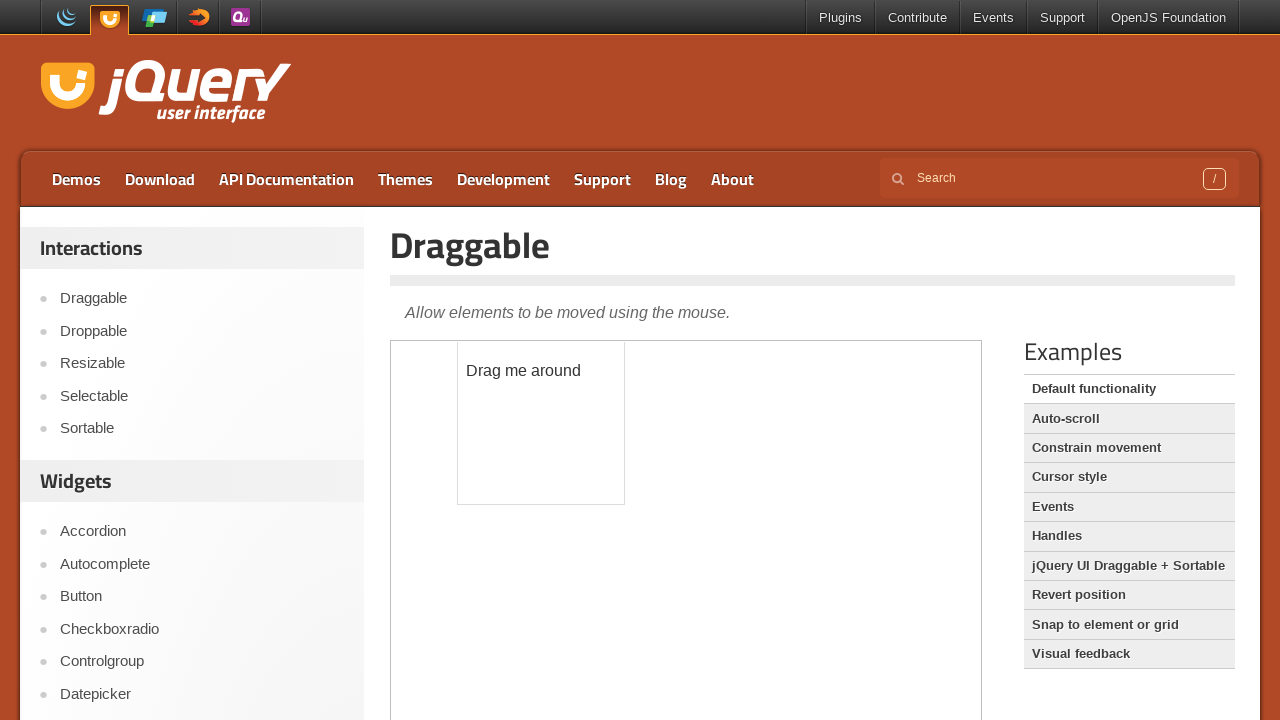